Fills out a student registration form by entering first name, last name, email, and selecting gender radio button

Starting URL: https://demoqa.com/automation-practice-form

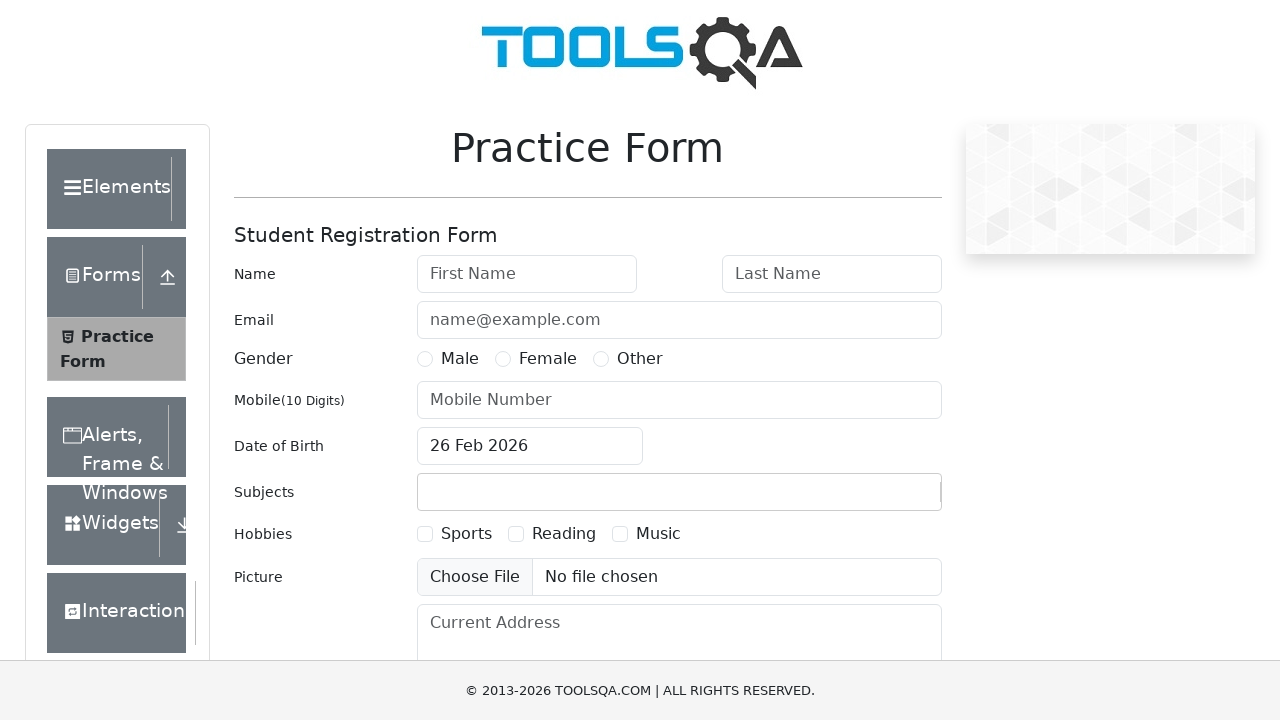

Filled first name field with 'Ganesh' on #firstName
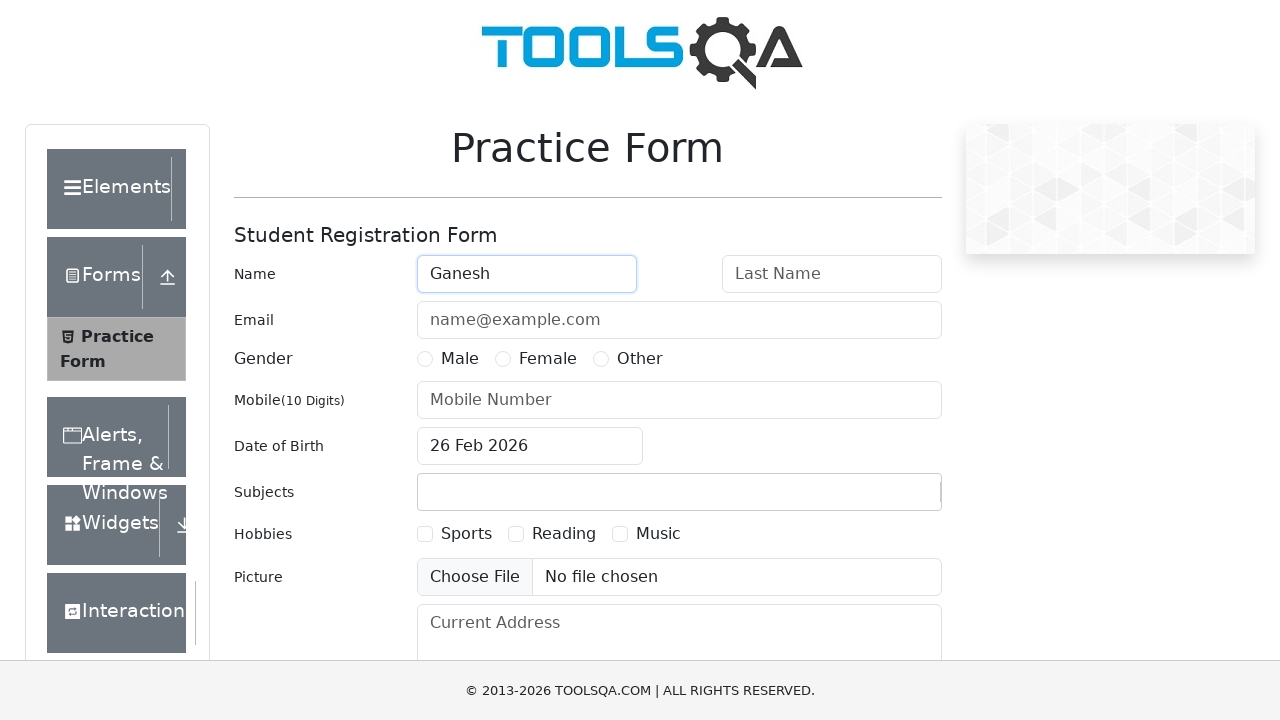

Filled last name field with 'Kumar' on #lastName
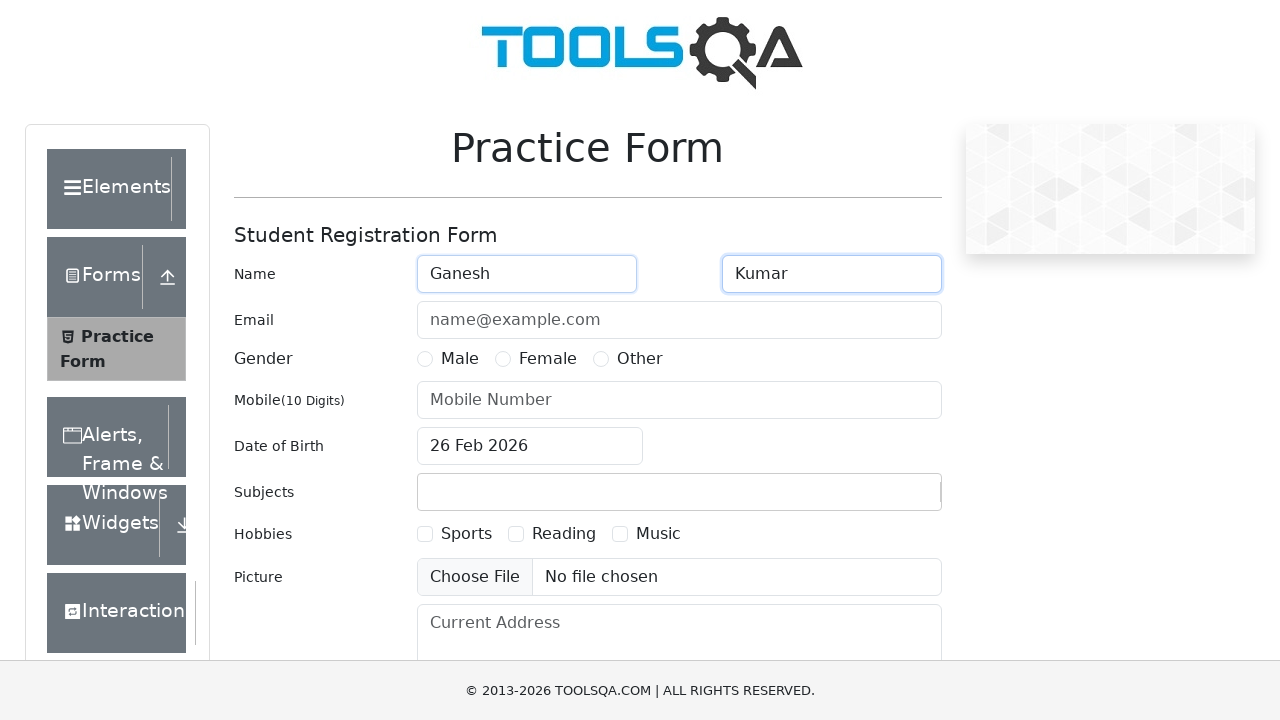

Filled email field with 'ganeshkumar@example.com' on #userEmail
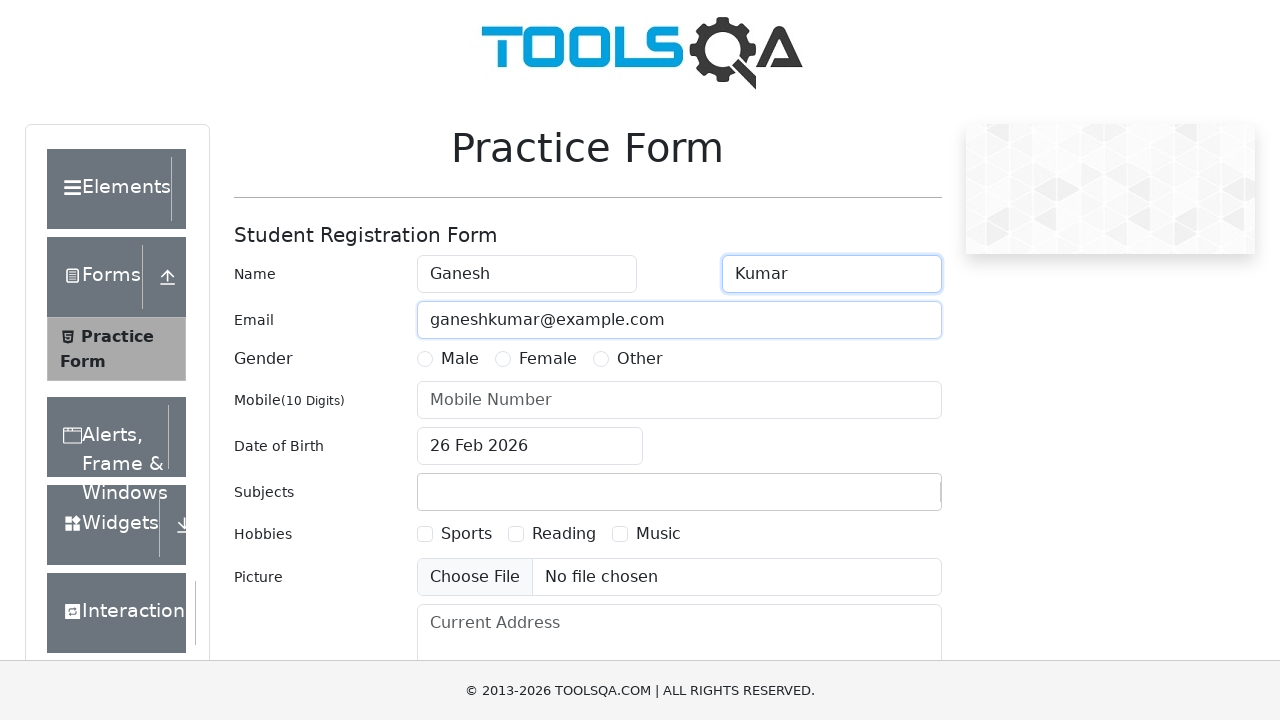

Selected Male gender radio button at (425, 359) on input[name='gender'][value='Male']
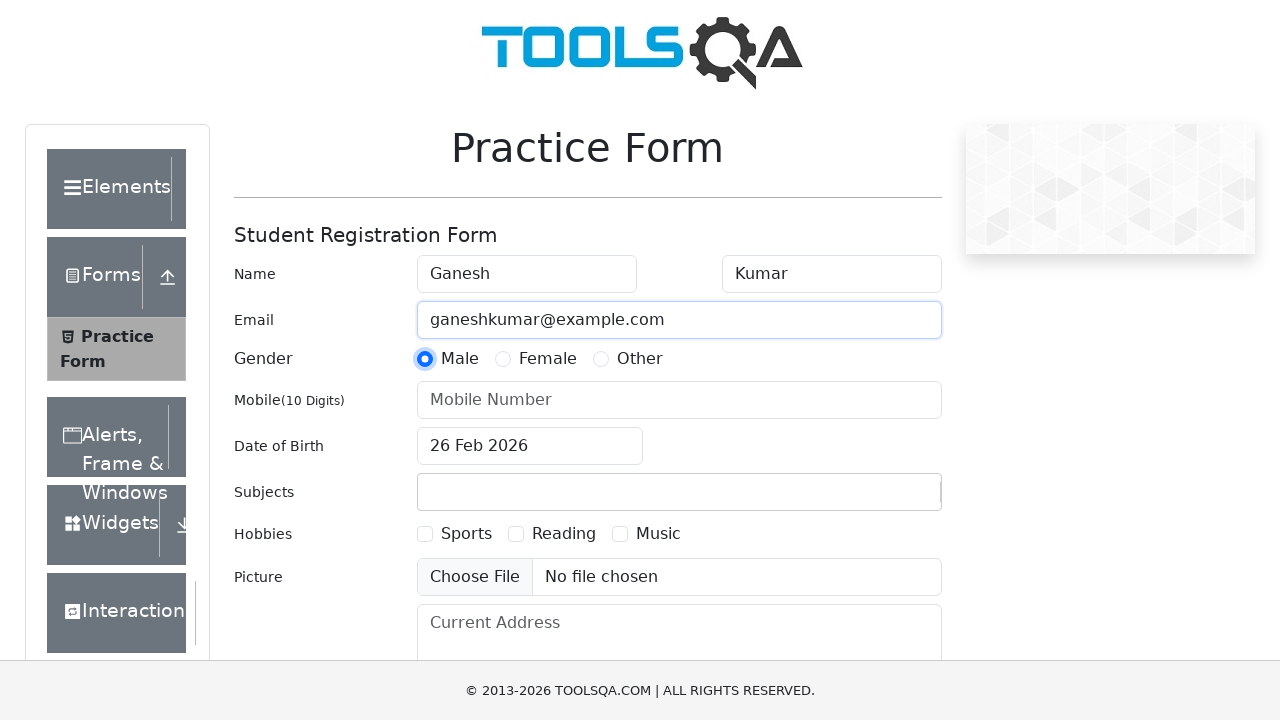

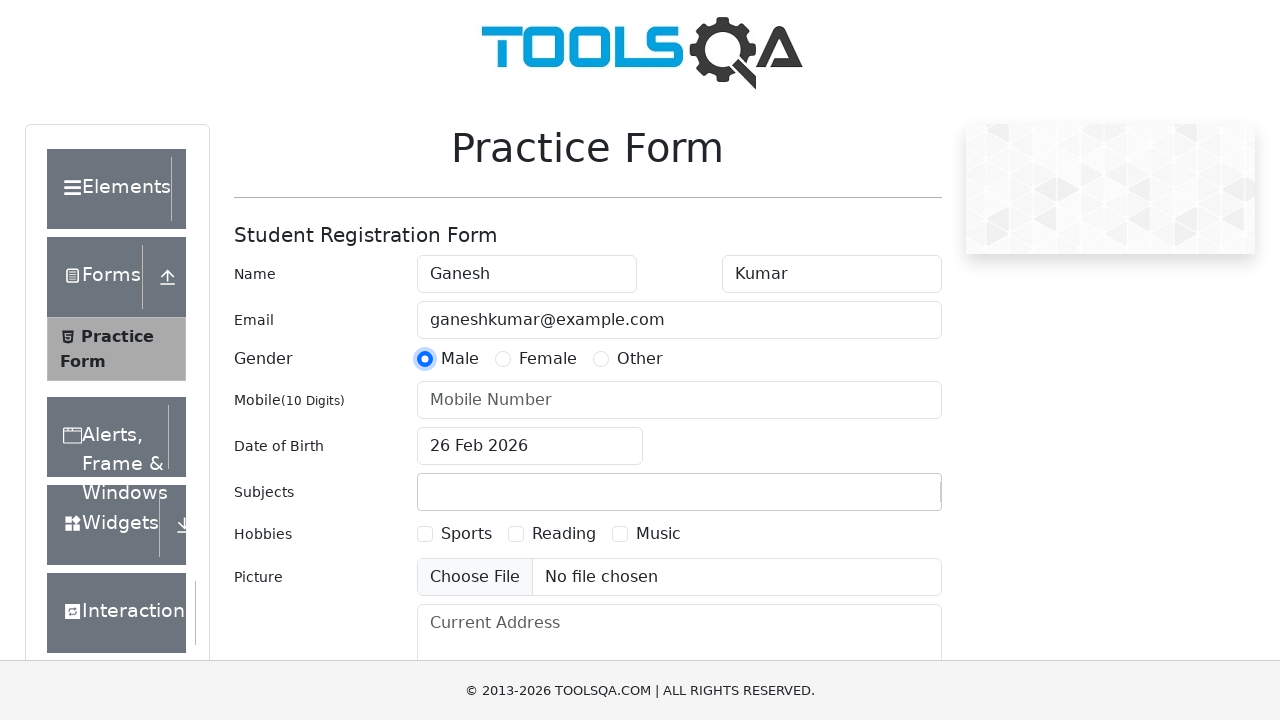